Navigates to the Sauce Demo website and clicks on the login action button to verify the page loads and the button is clickable.

Starting URL: https://www.saucedemo.com

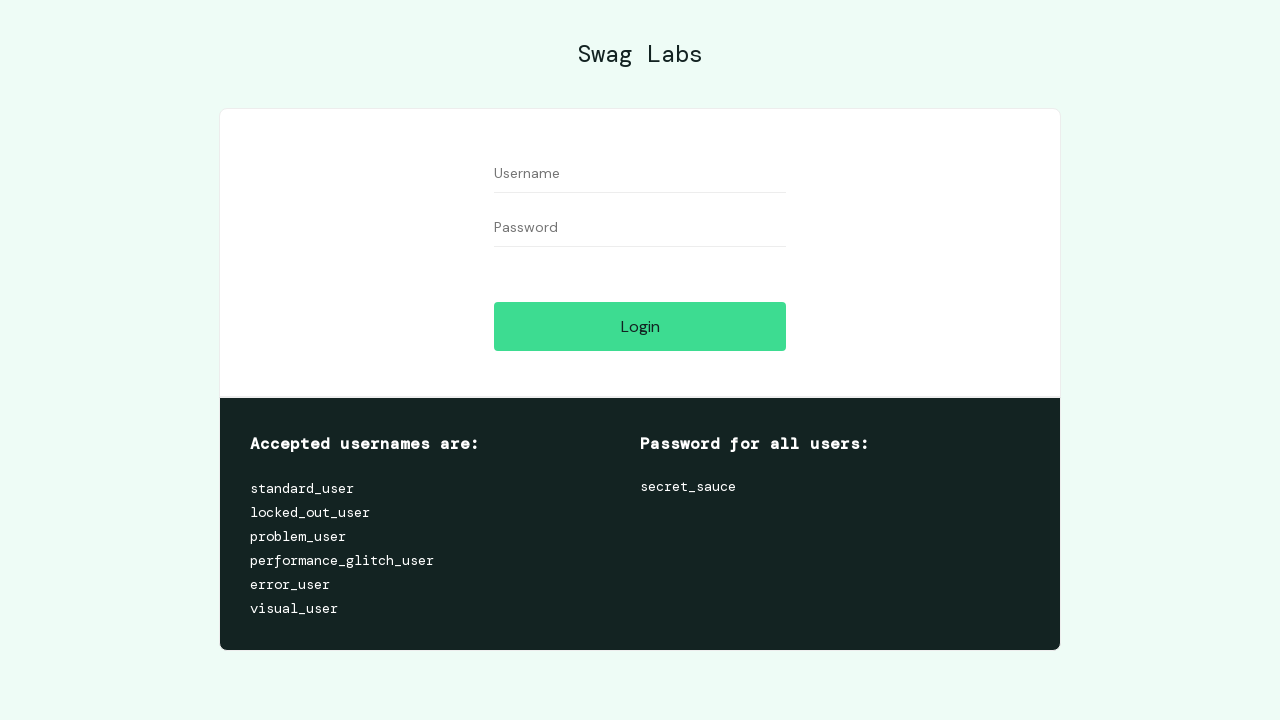

Navigated to Sauce Demo website
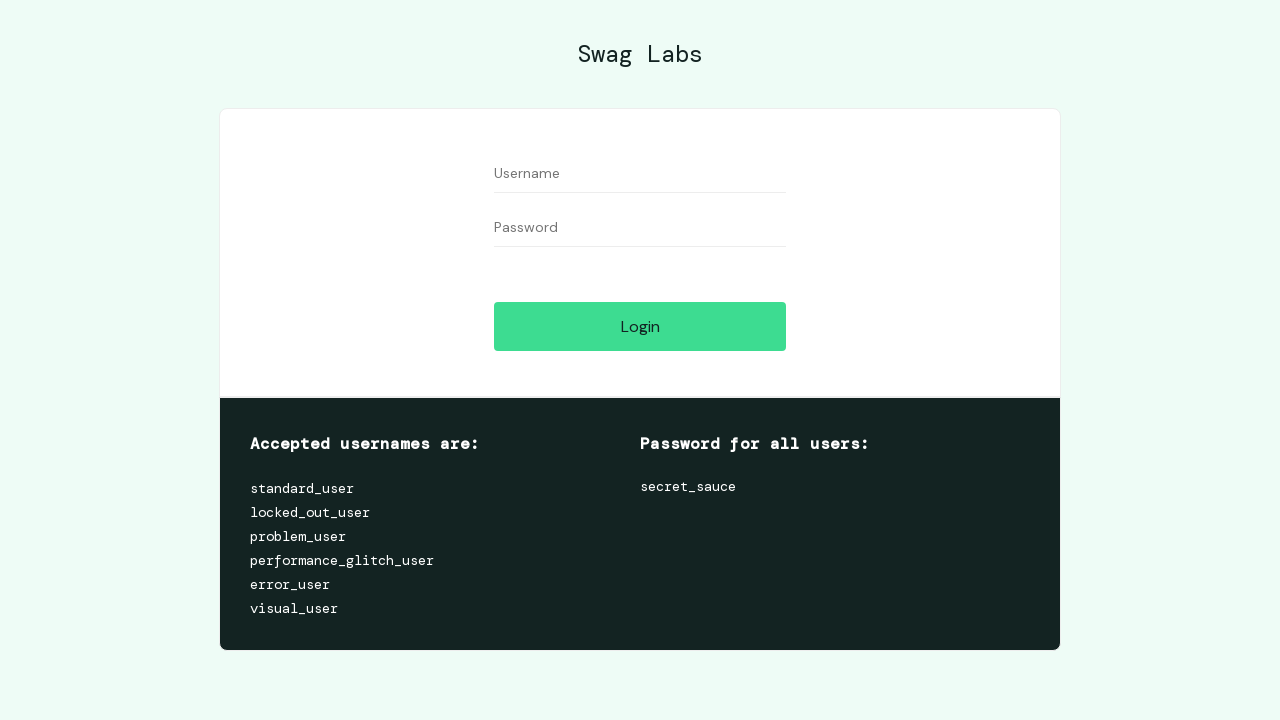

Clicked the login action button at (640, 326) on .btn_action
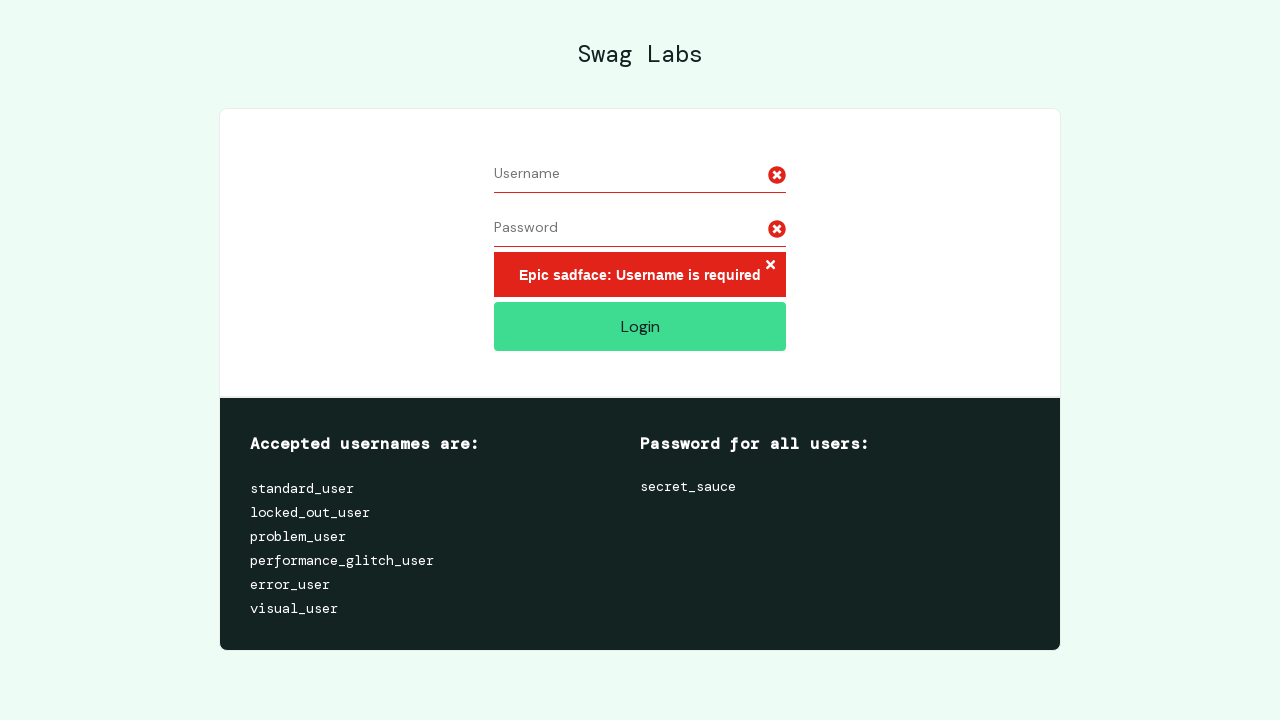

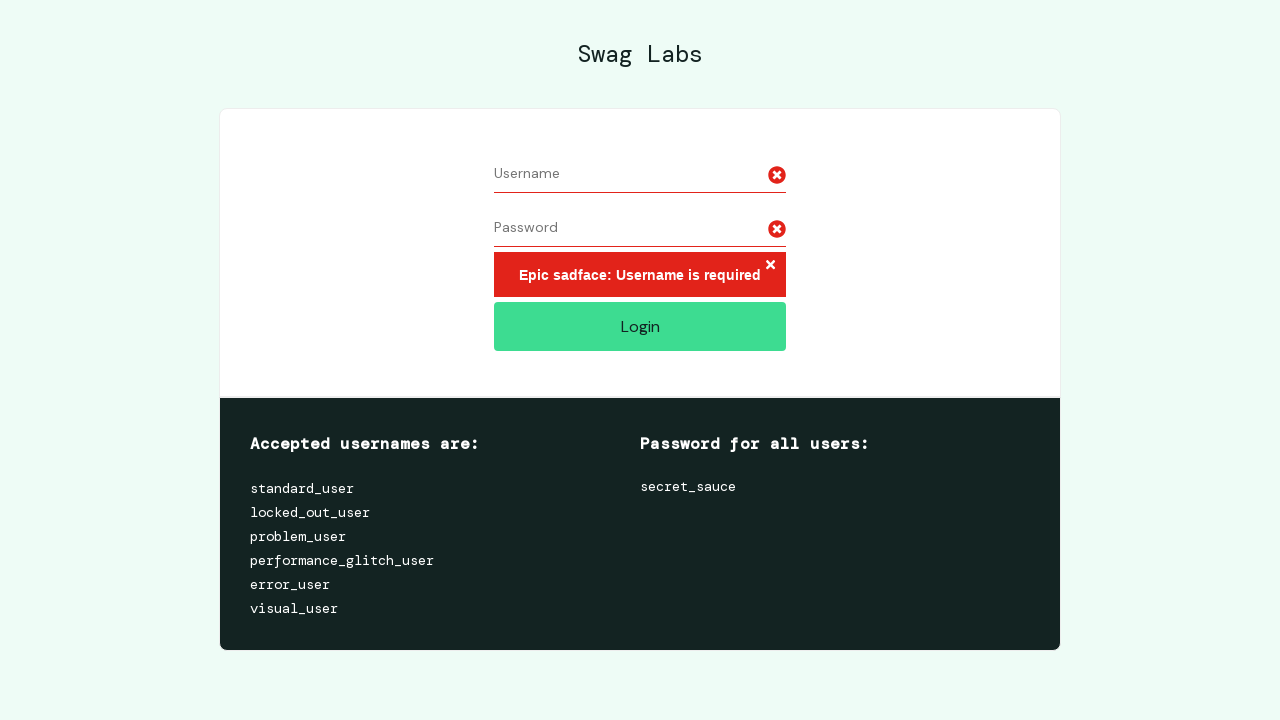